Tests marking individual items as complete by checking their toggle buttons

Starting URL: https://demo.playwright.dev/todomvc

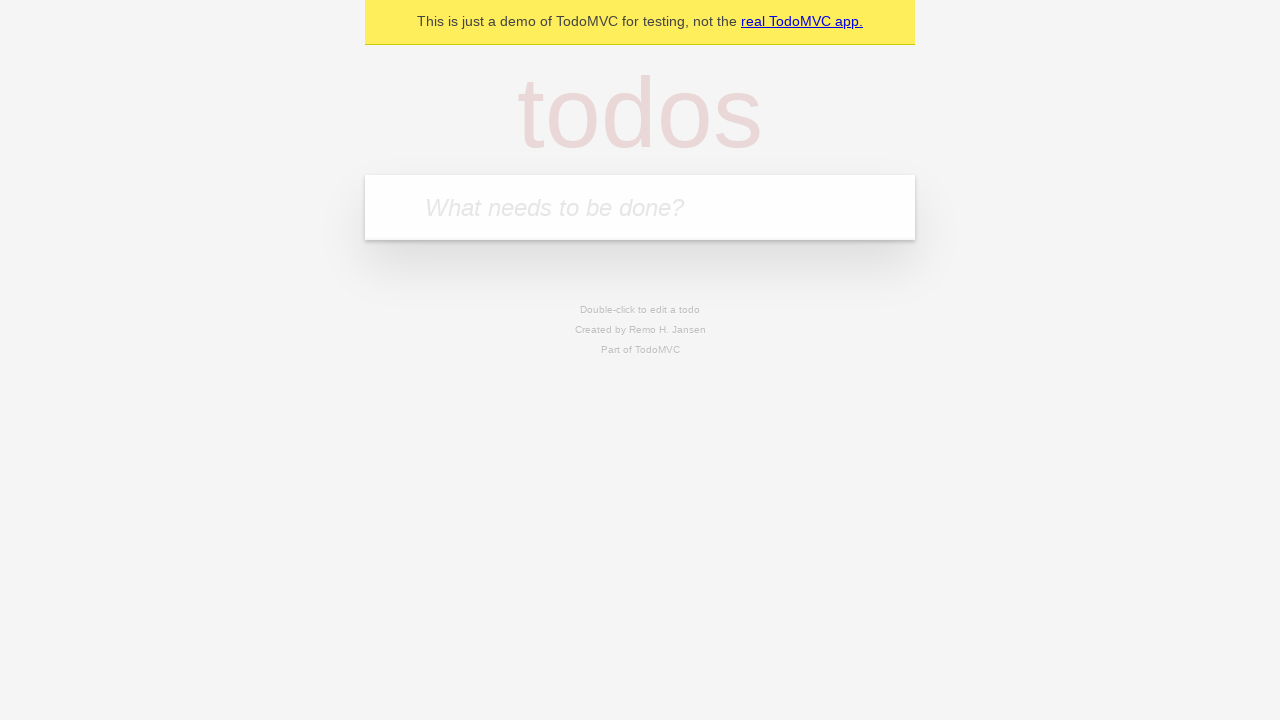

Filled new todo field with 'buy some cheese' on .new-todo
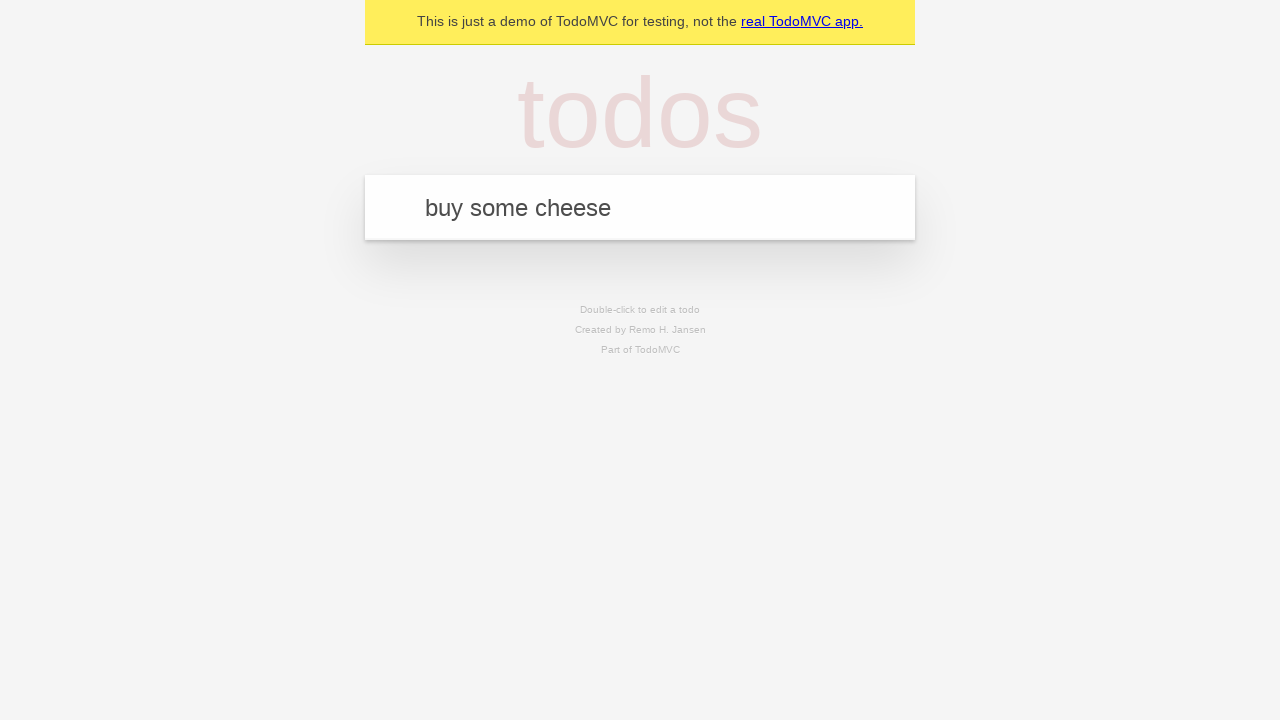

Pressed Enter to create first todo item on .new-todo
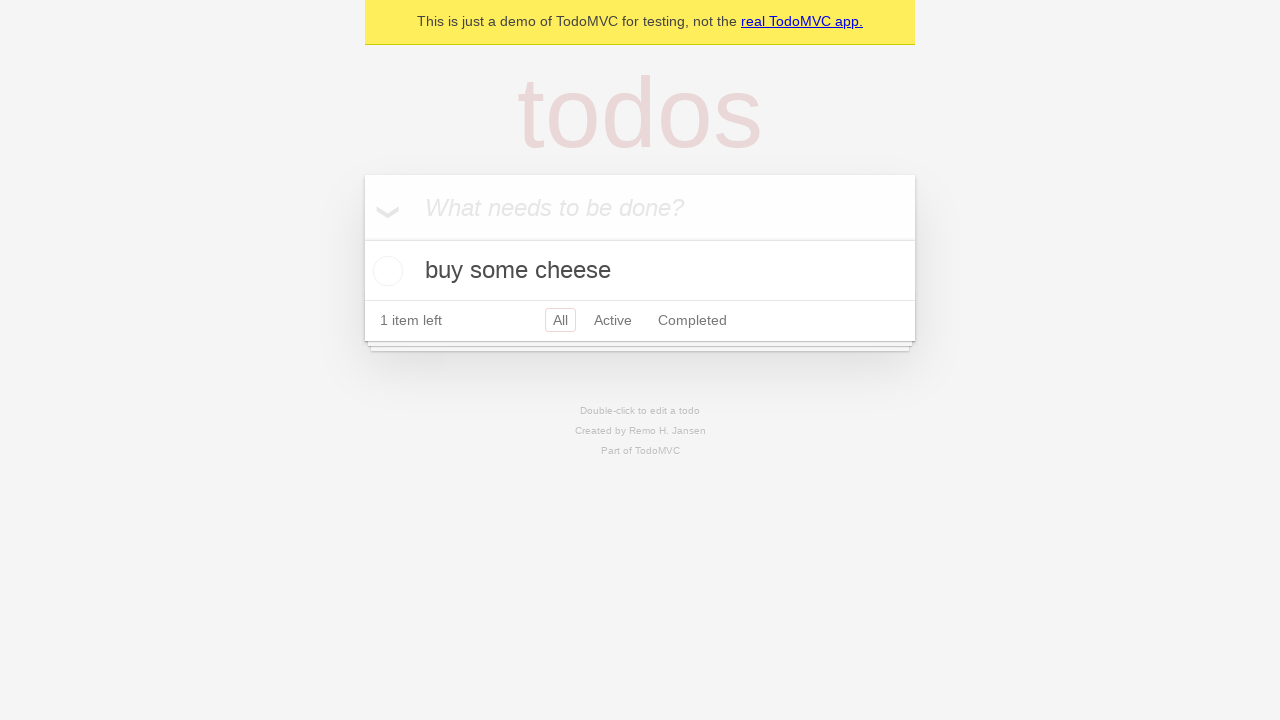

Filled new todo field with 'feed the cat' on .new-todo
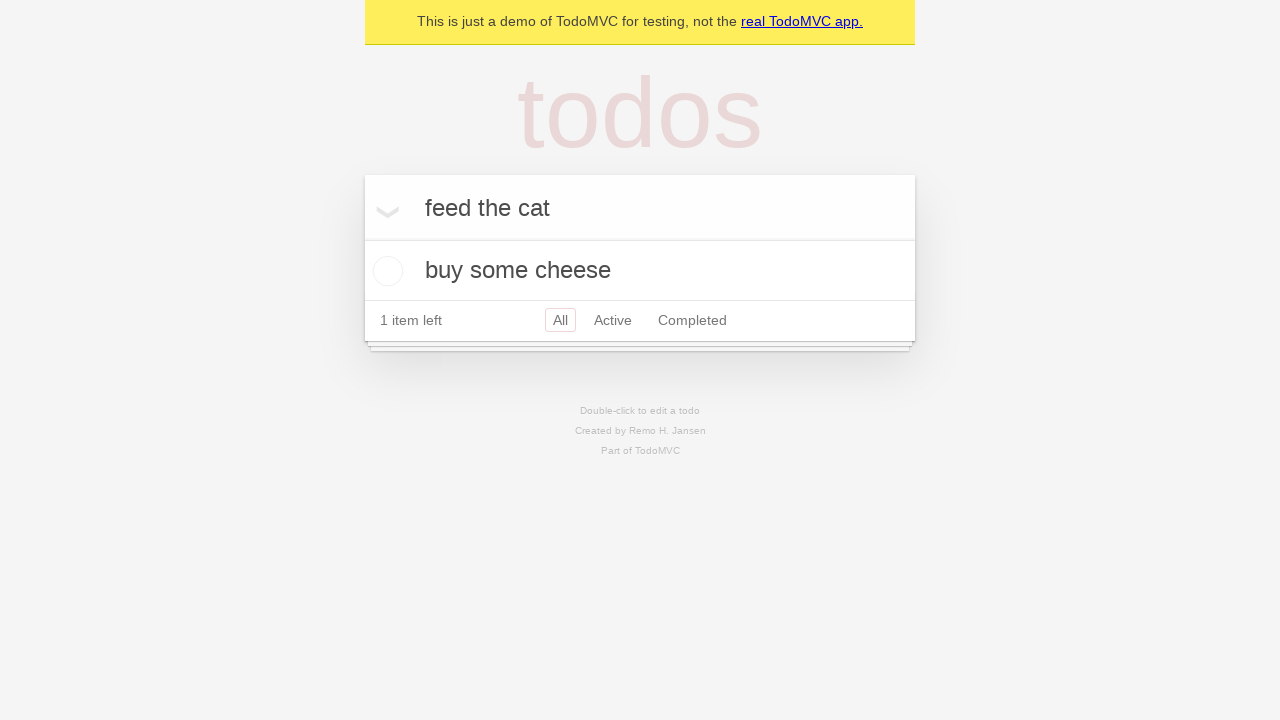

Pressed Enter to create second todo item on .new-todo
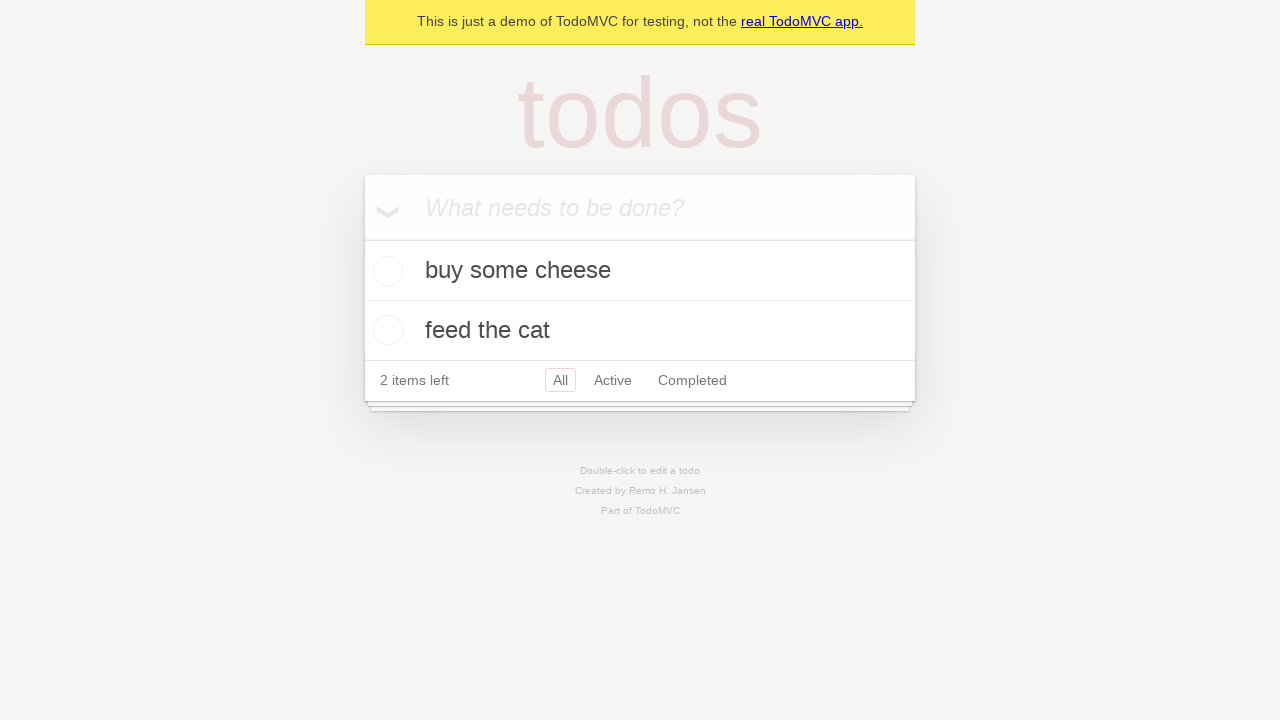

Waited for both todo items to be loaded in the list
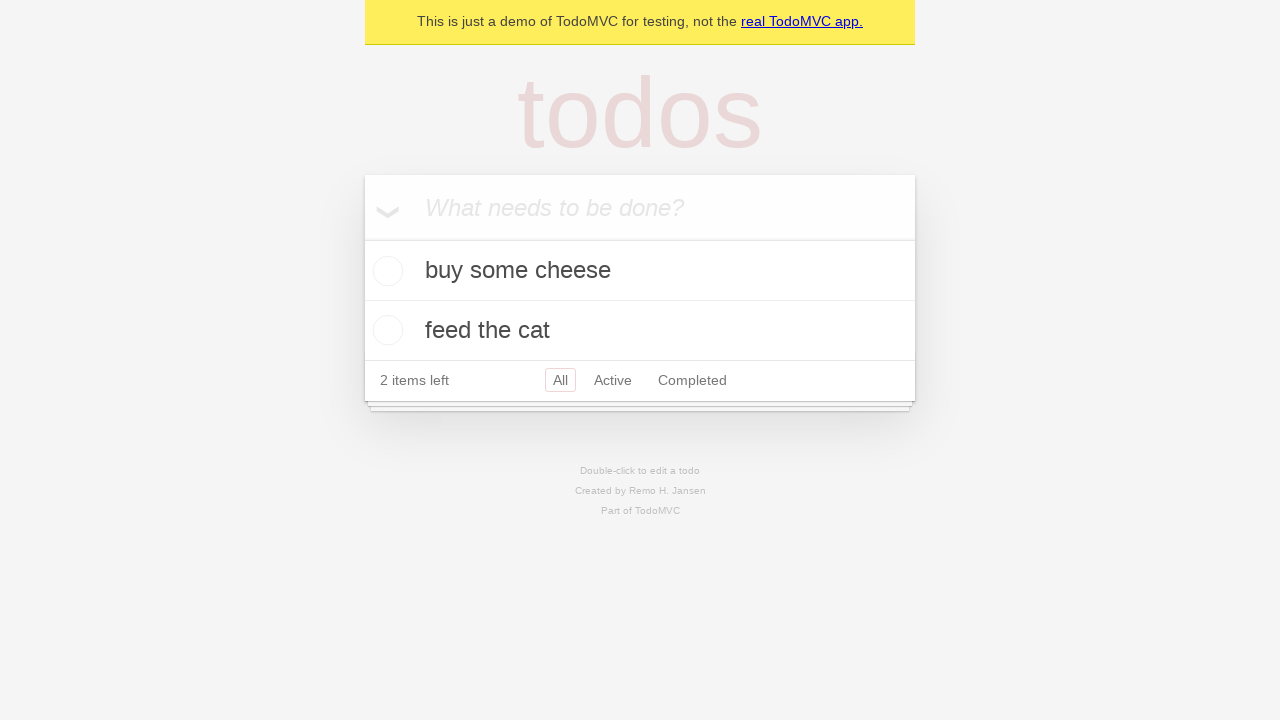

Marked first todo item as complete by checking its toggle button at (385, 271) on .todo-list li >> nth=0 >> .toggle
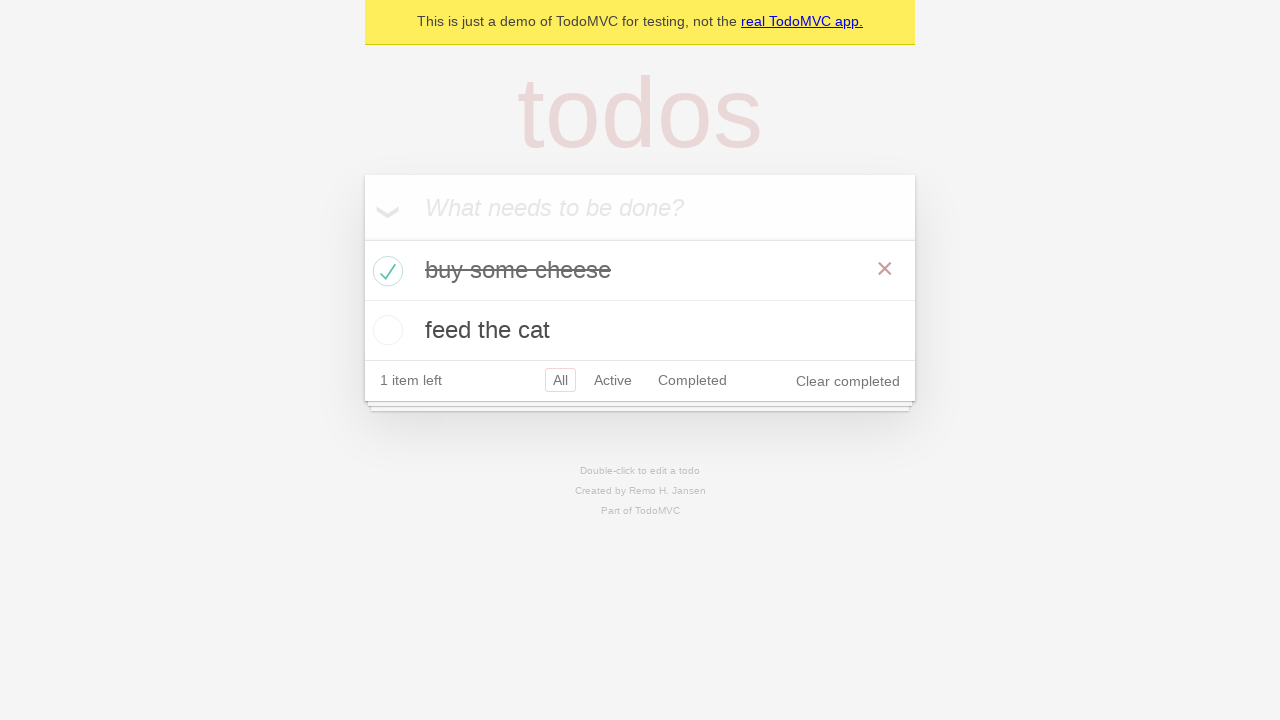

Marked second todo item as complete by checking its toggle button at (385, 330) on .todo-list li >> nth=1 >> .toggle
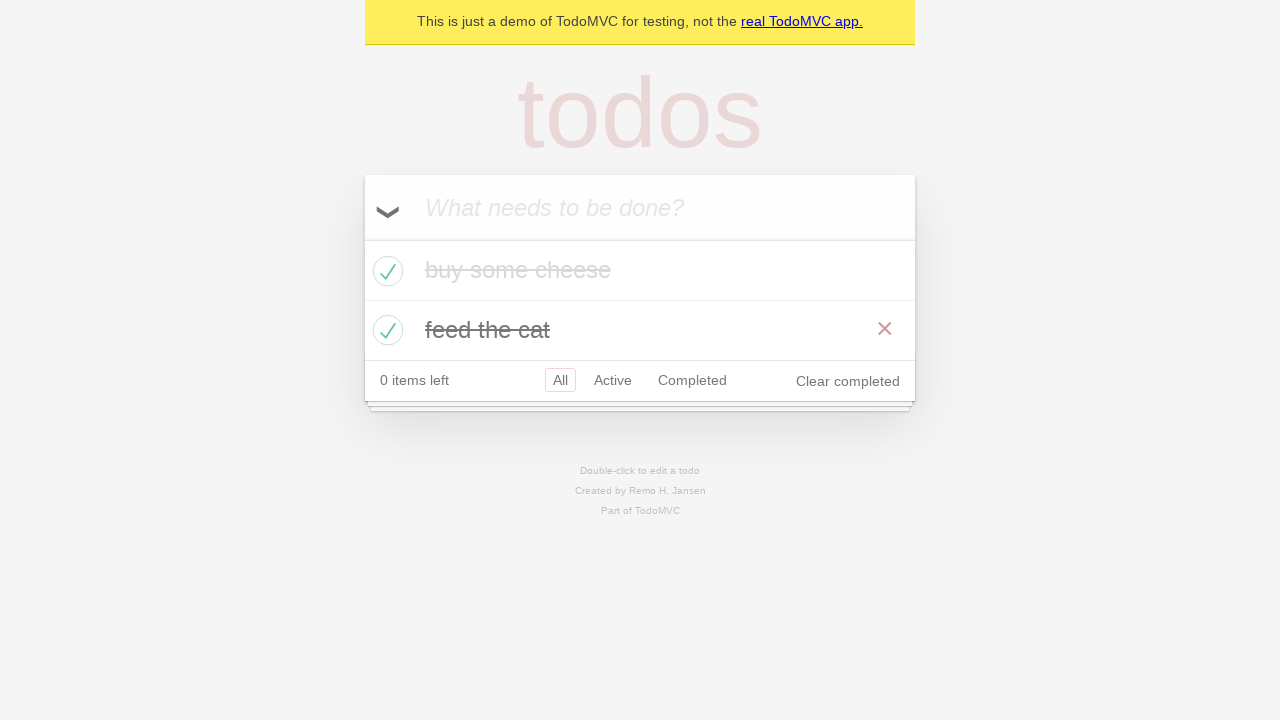

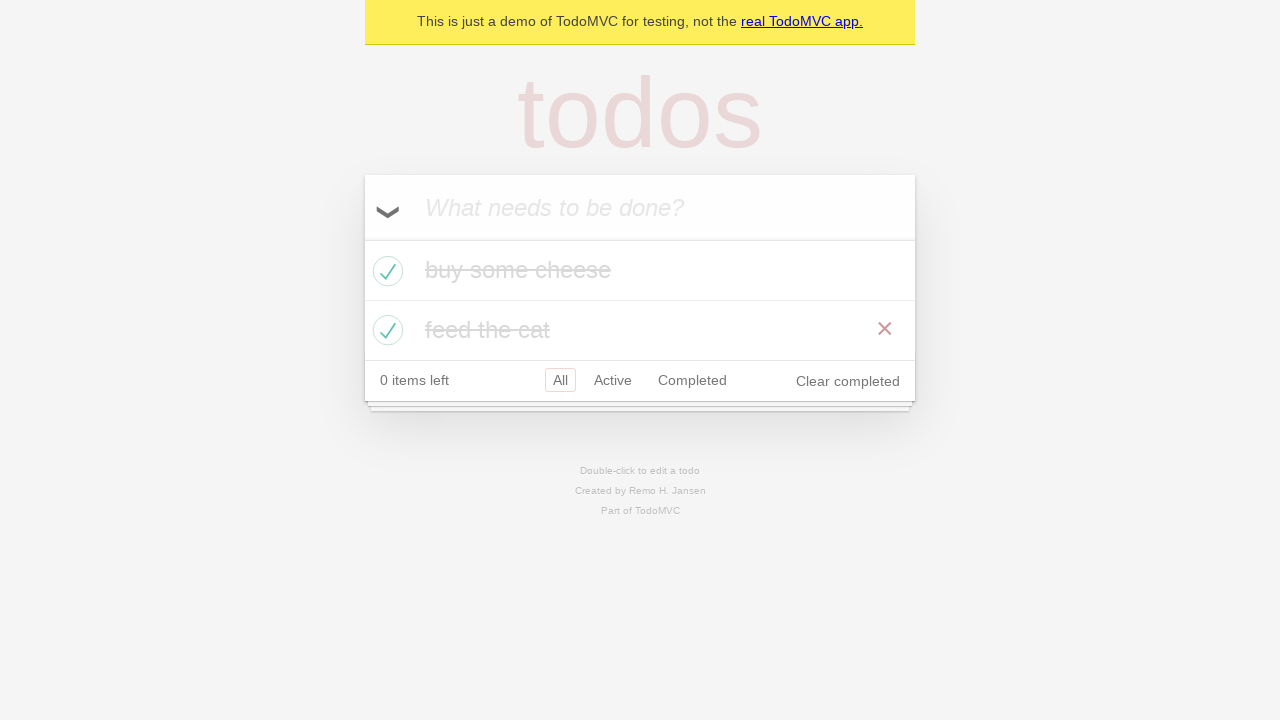